Navigates to the OrangeHRM login page and verifies it loads successfully

Starting URL: https://opensource-demo.orangehrmlive.com/web/index.php/auth/login

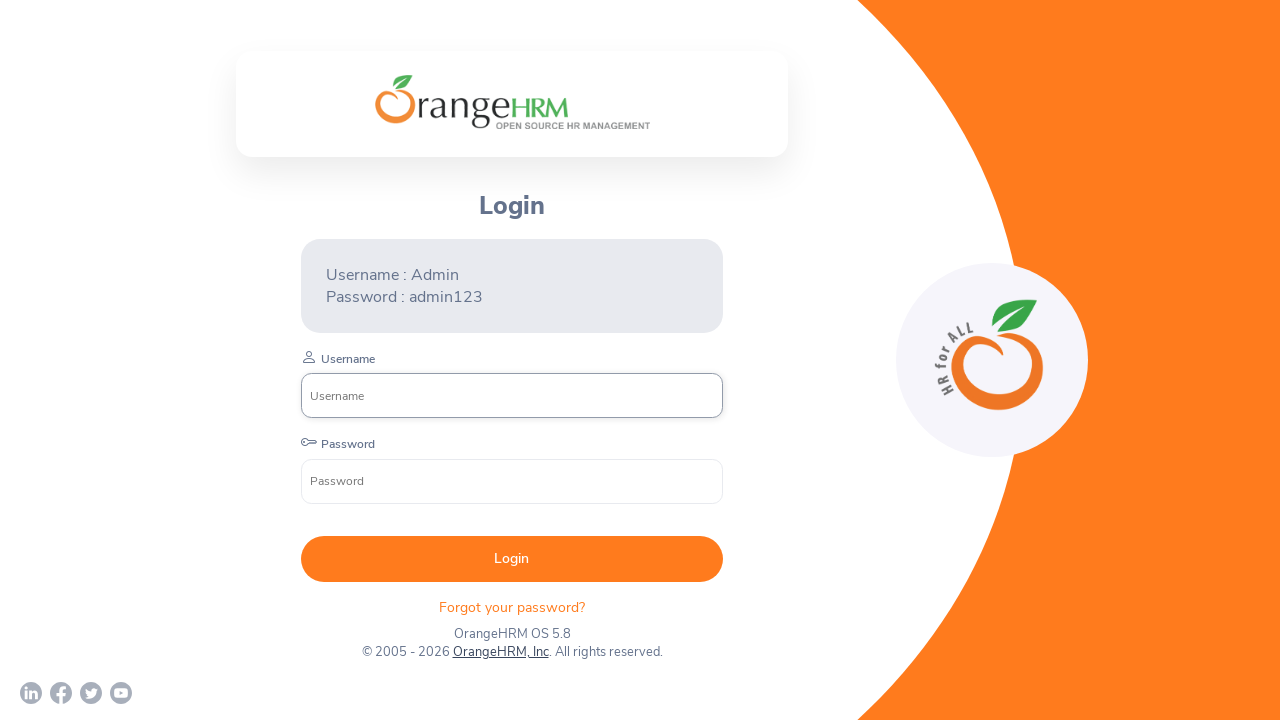

Waited for OrangeHRM login page DOM to fully load
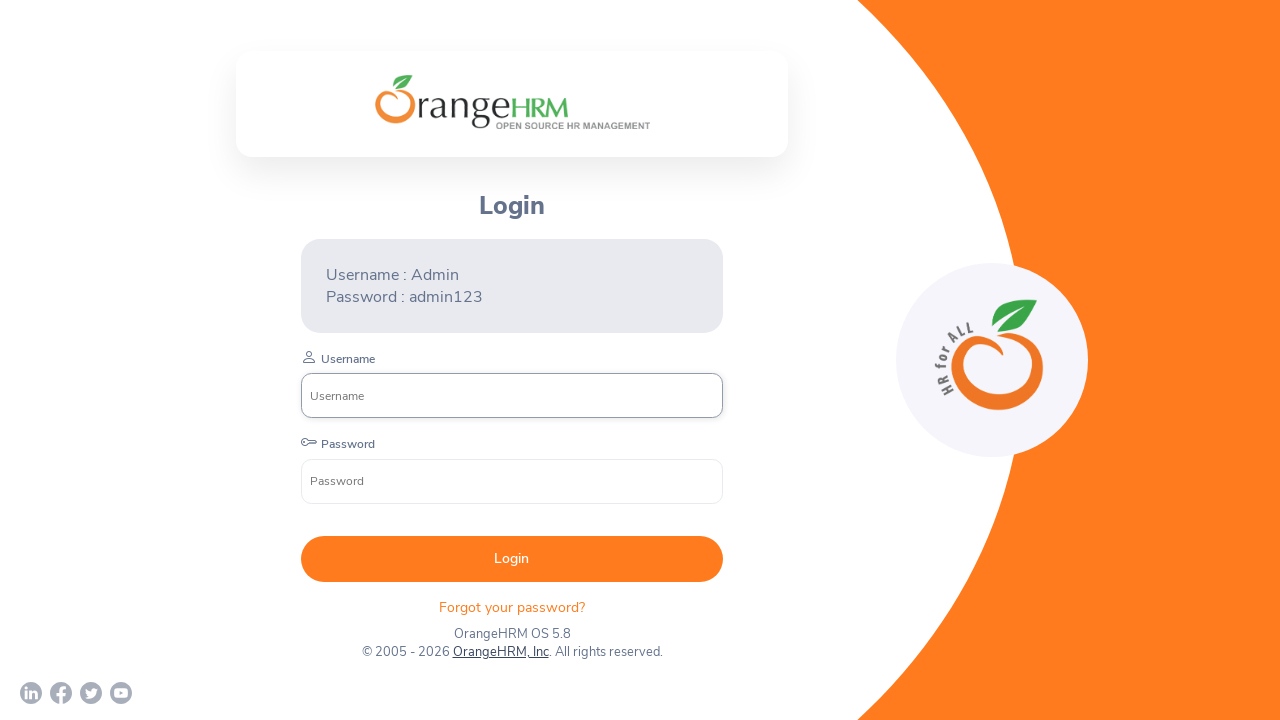

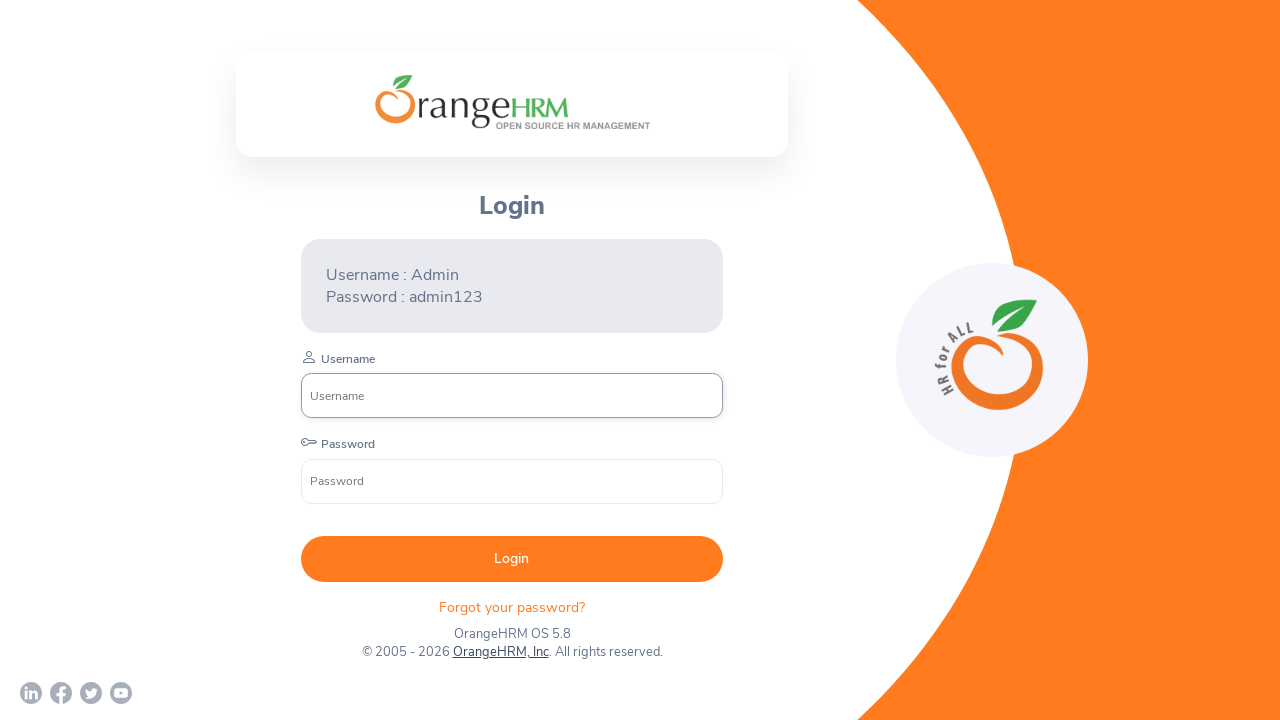